Tests relative locator functionality by finding and clicking an element positioned to the right of a "Years of Experience" label

Starting URL: https://awesomeqa.com/practice.html

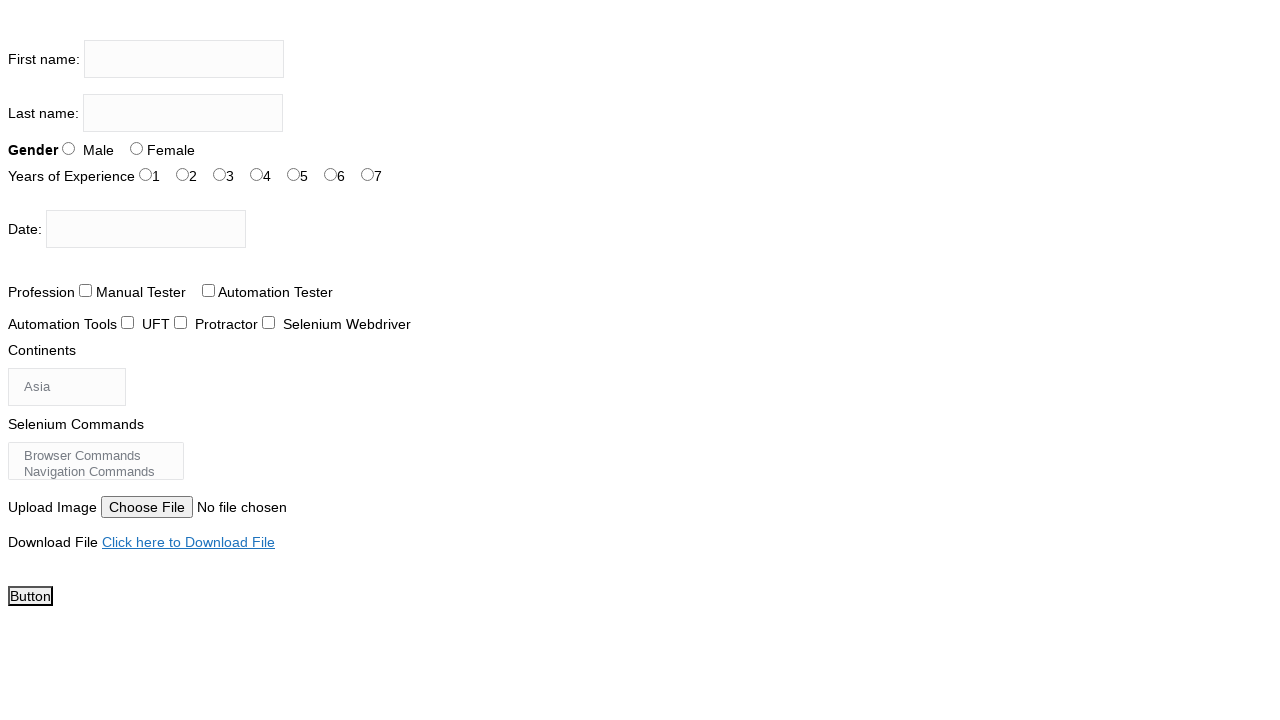

Located 'Years of Experience' label element
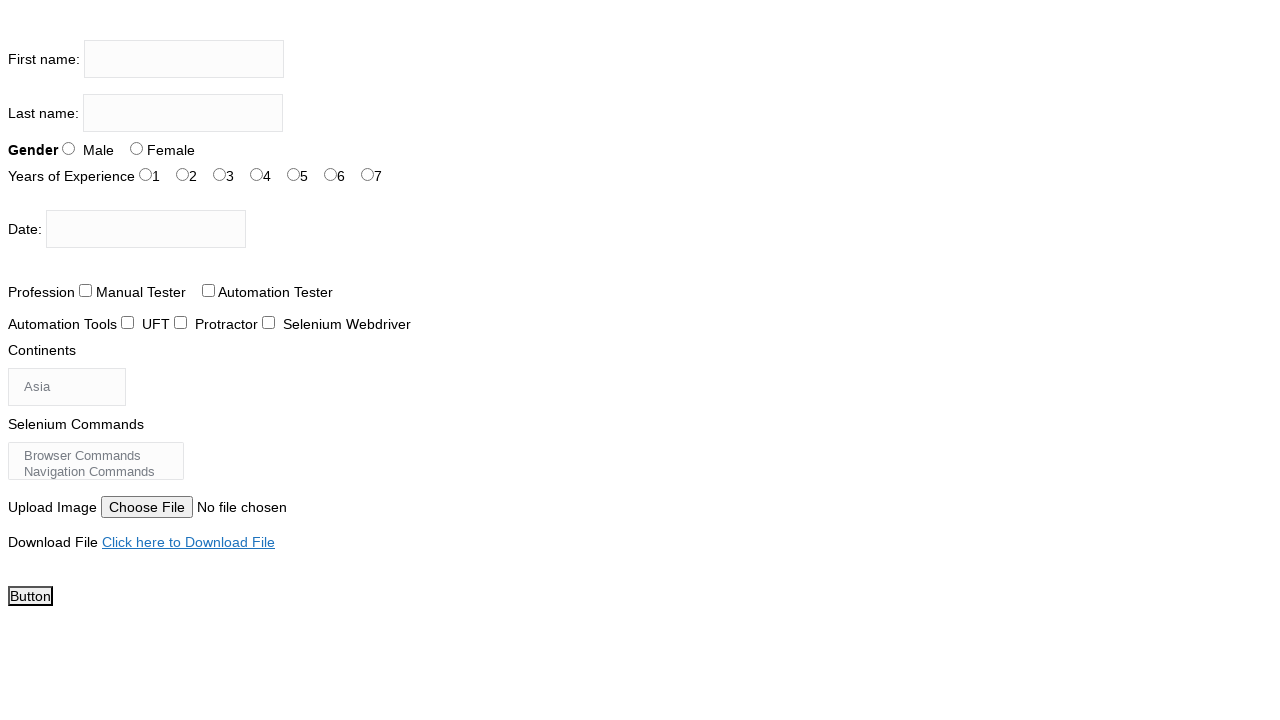

Clicked experience radio button positioned to the right of 'Years of Experience' label at (220, 174) on #exp-2
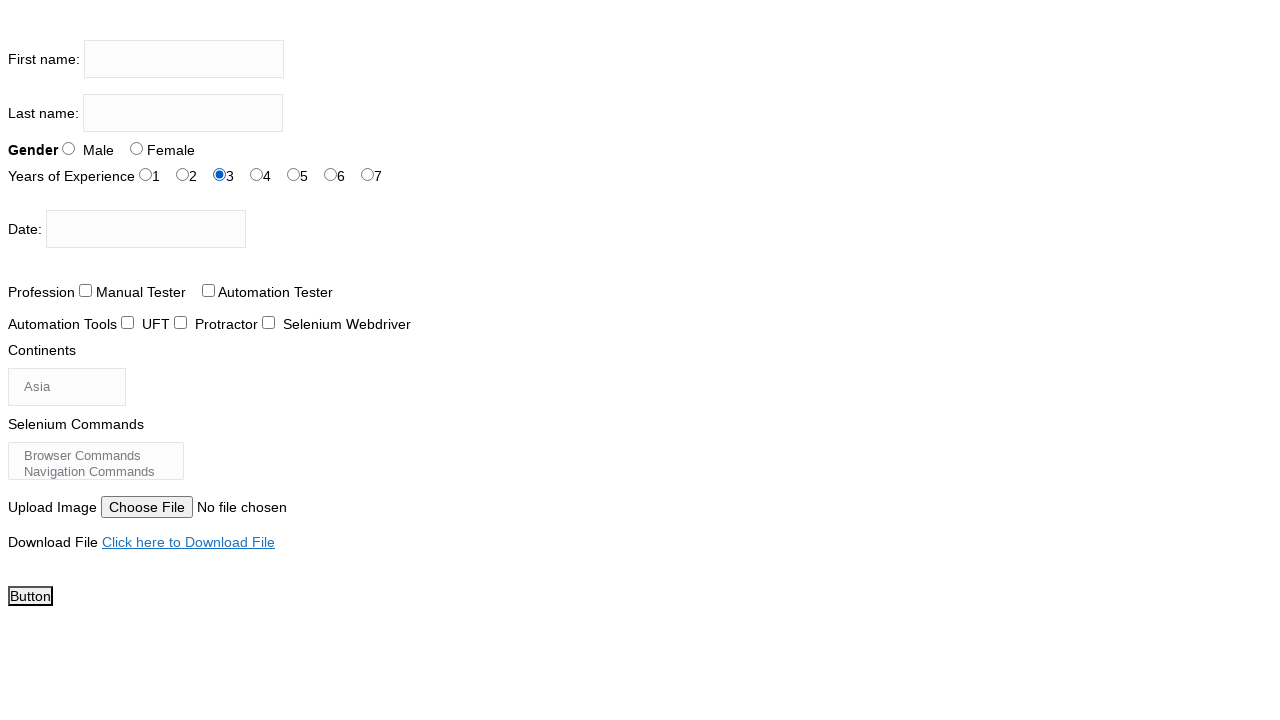

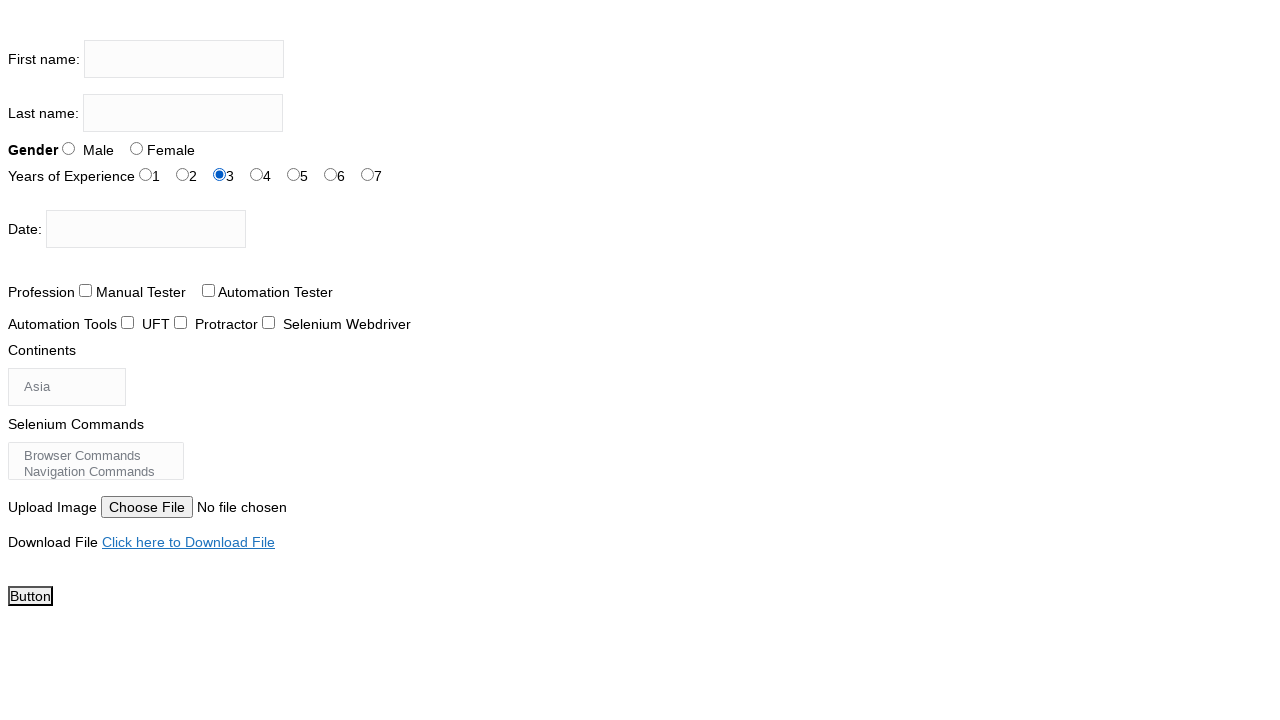